Tests keyboard input events by pressing 'S' key, then performing Ctrl+A (select all) and Ctrl+C (copy) keyboard shortcuts on an input events training page.

Starting URL: https://v1.training-support.net/selenium/input-events

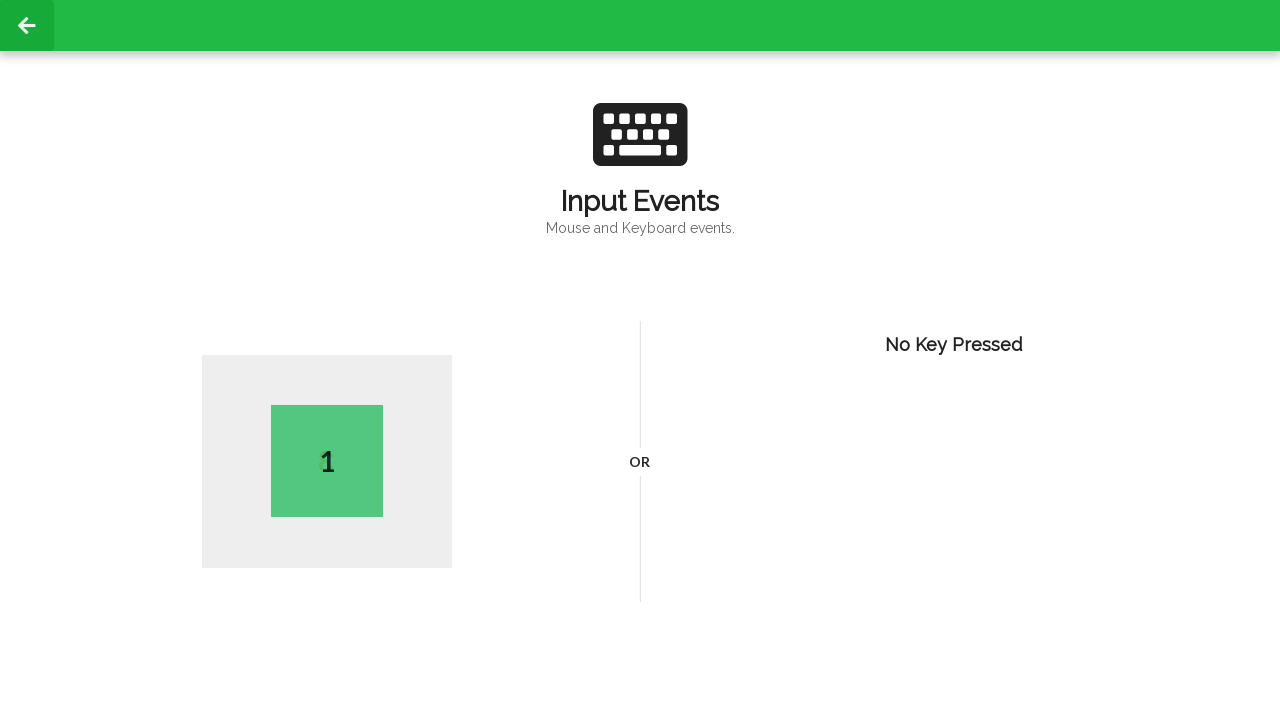

Pressed 'S' key
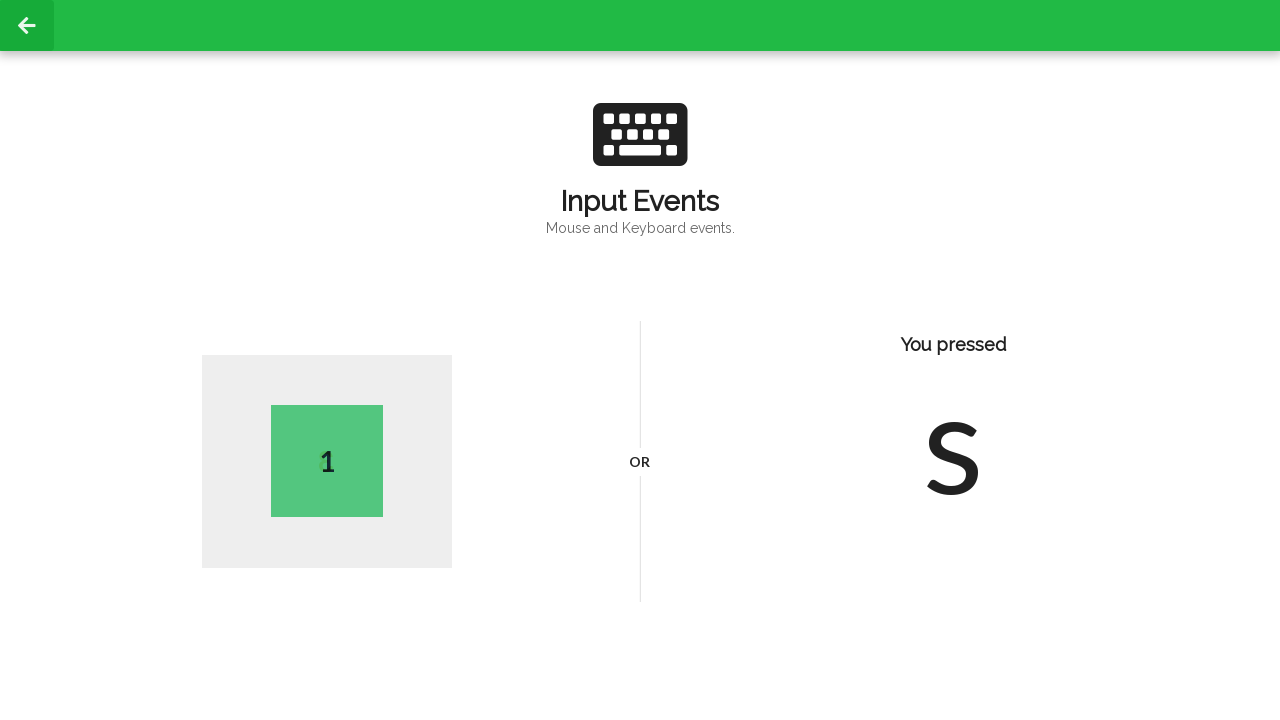

Pressed Ctrl+A to select all
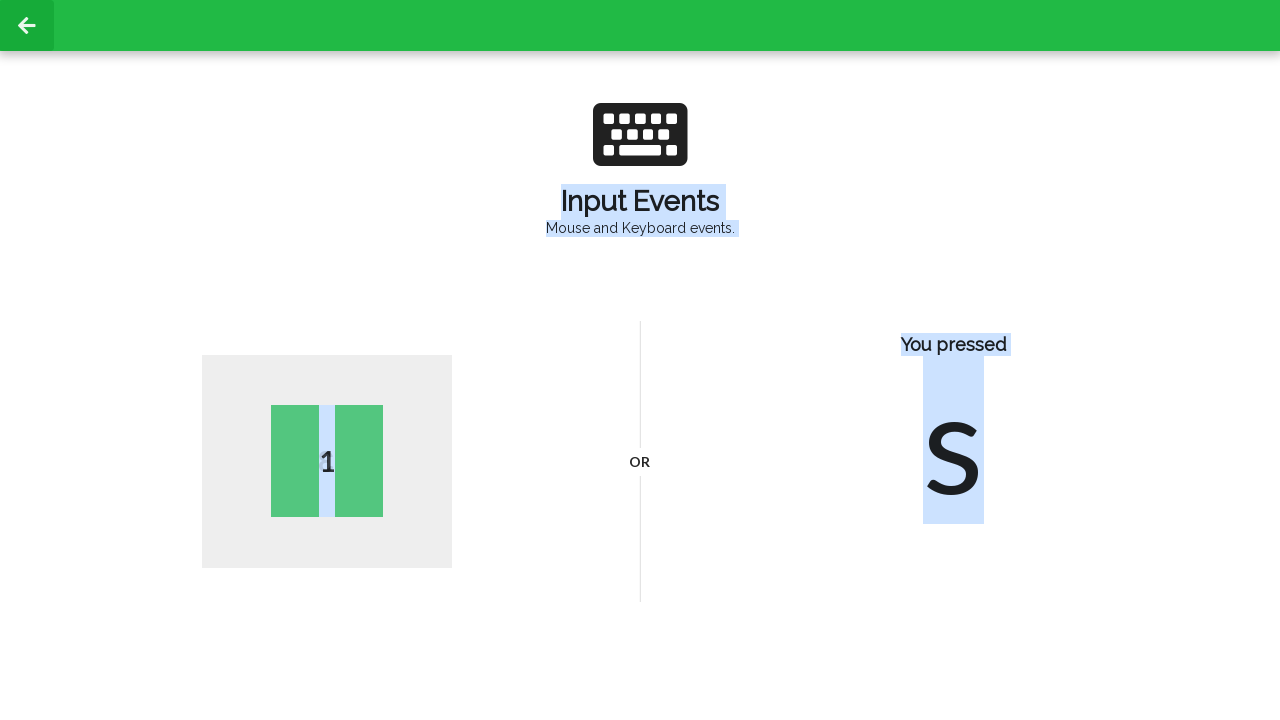

Pressed Ctrl+C to copy
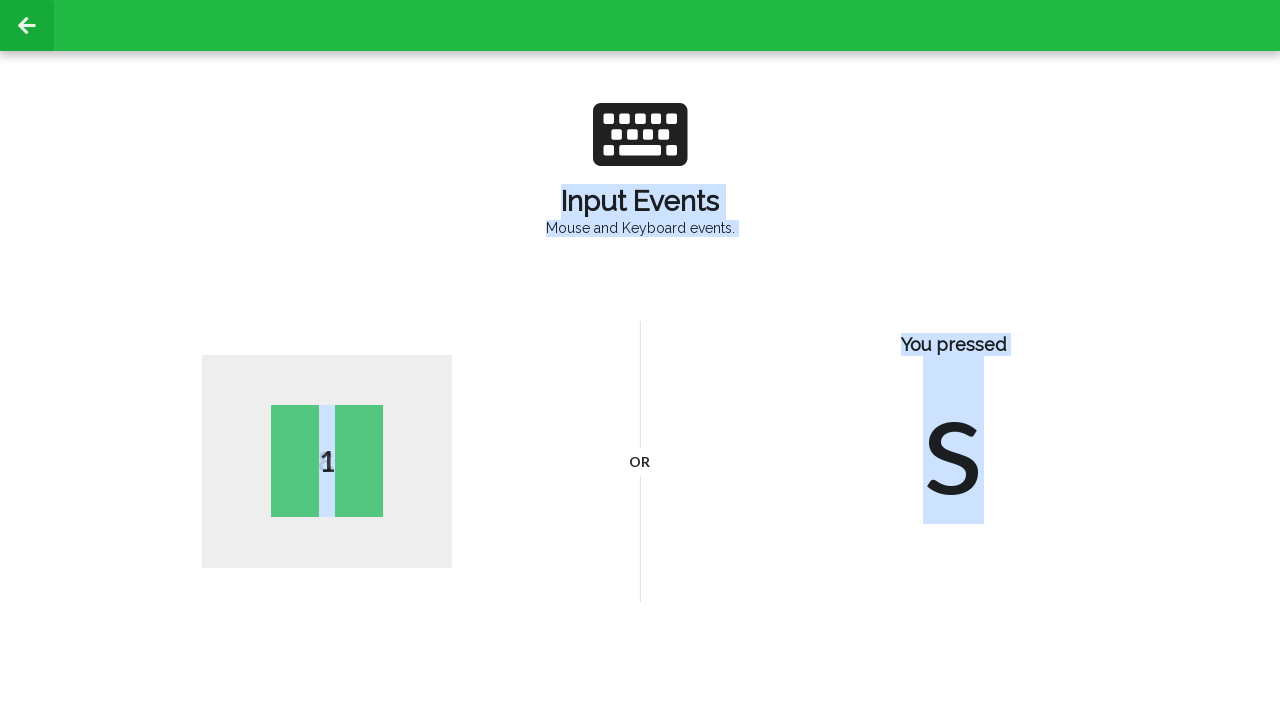

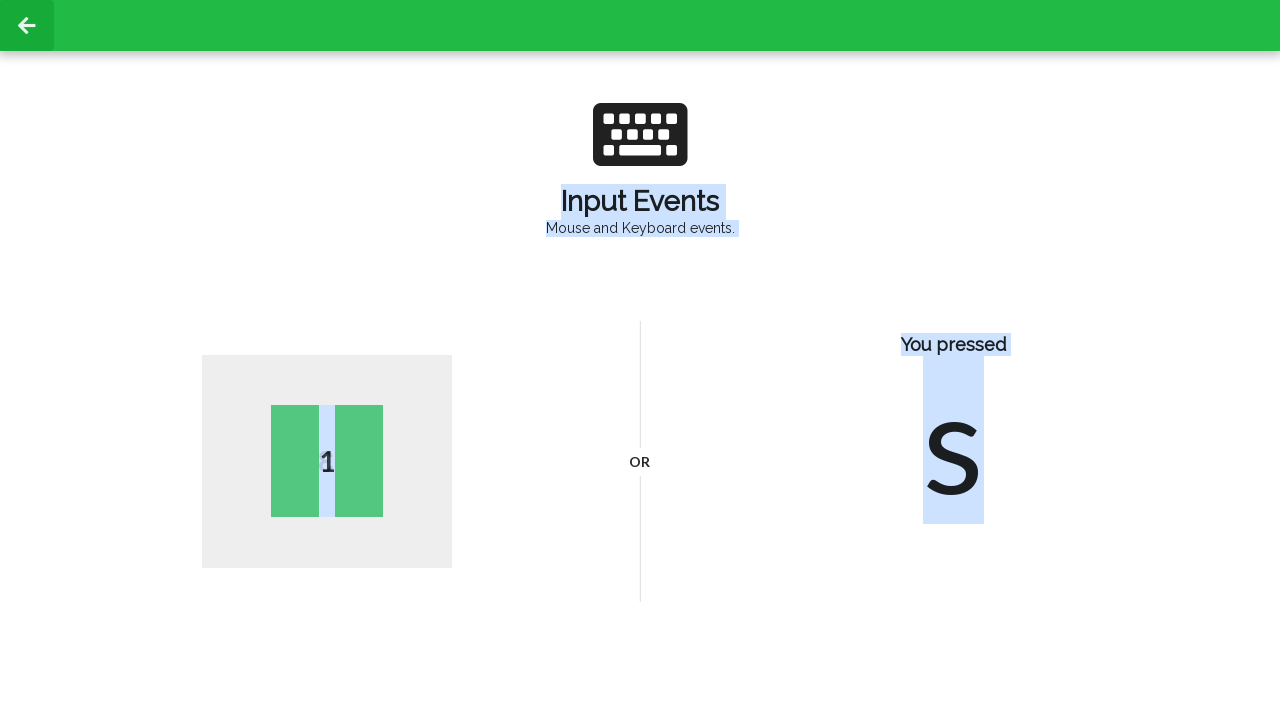